Tests frame handling using frame locator method to locate a frame by src attribute and fill a text input

Starting URL: https://ui.vision/demo/webtest/frames/

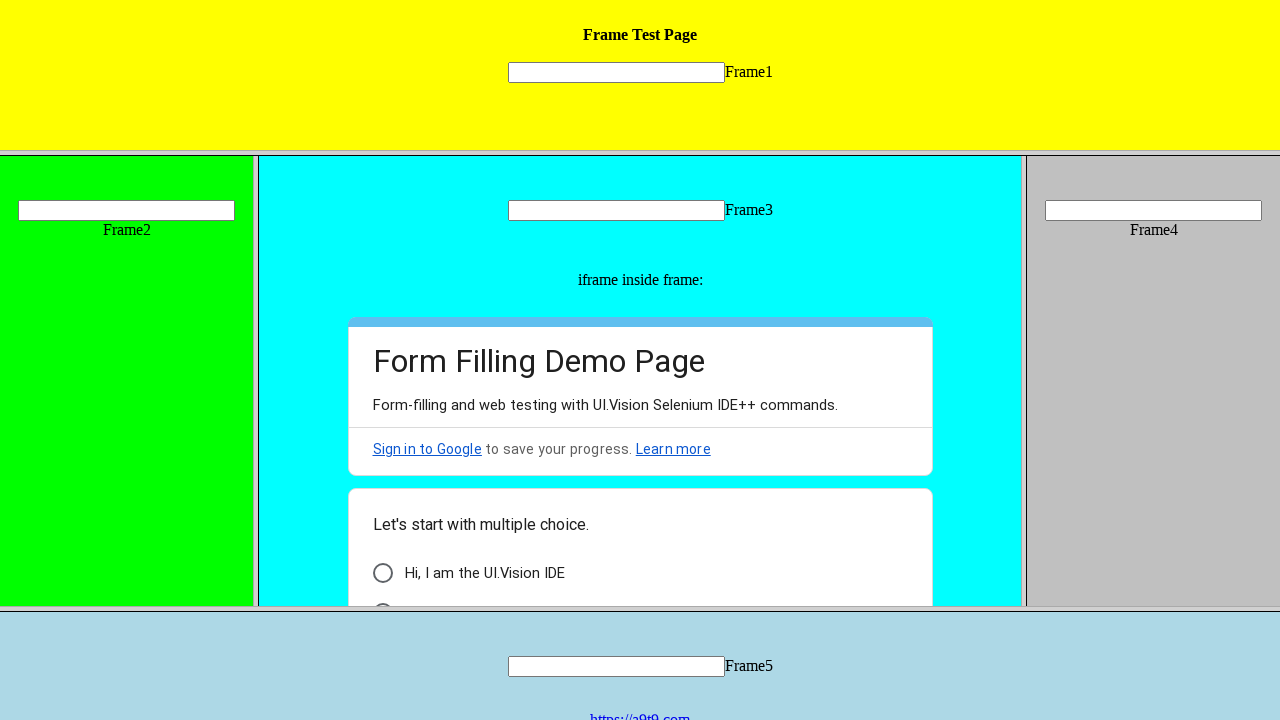

Located frame with src='frame_1.html' using frame locator
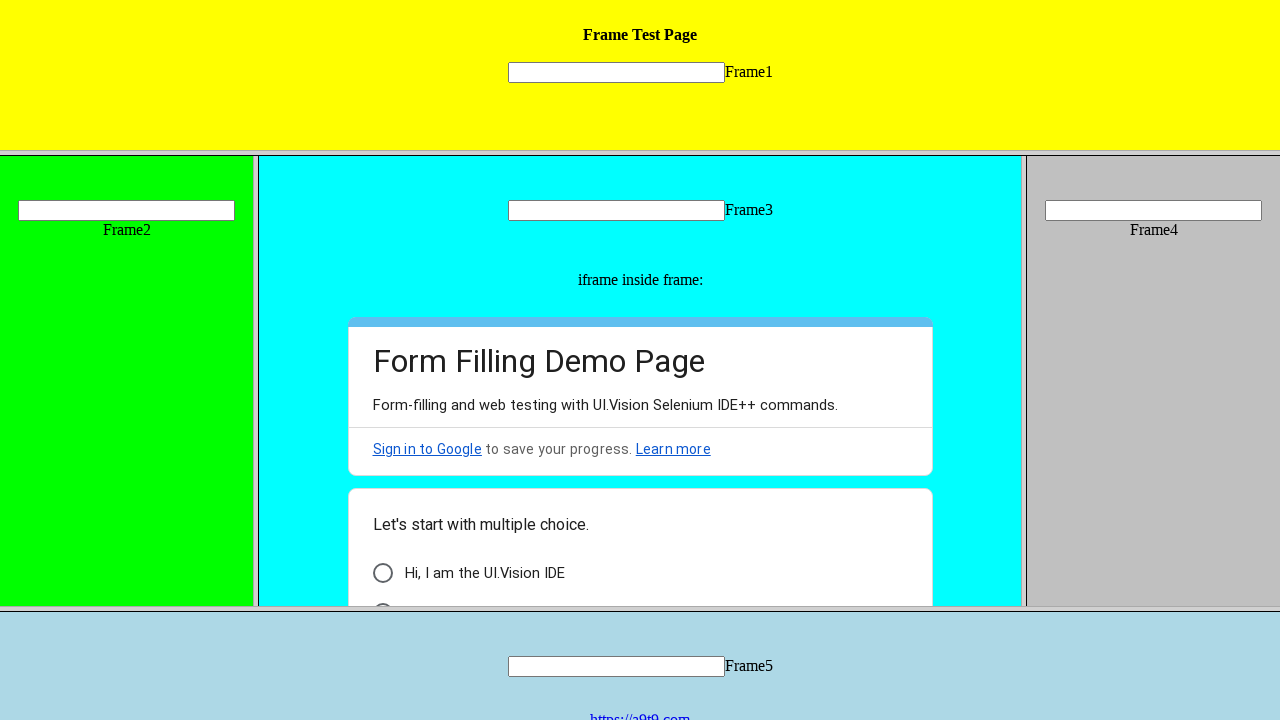

Filled text input 'mytext1' inside frame with 'Testing frame locator' on frame[src="frame_1.html"] >> internal:control=enter-frame >> input[name="mytext1
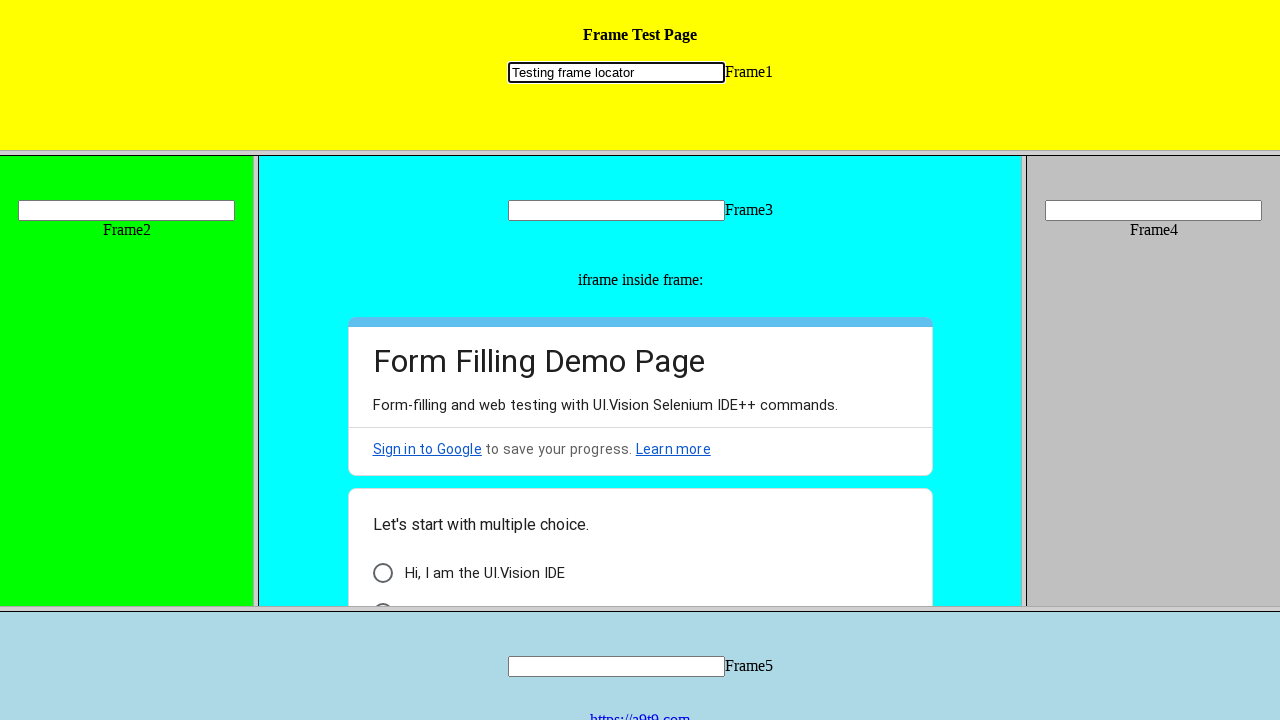

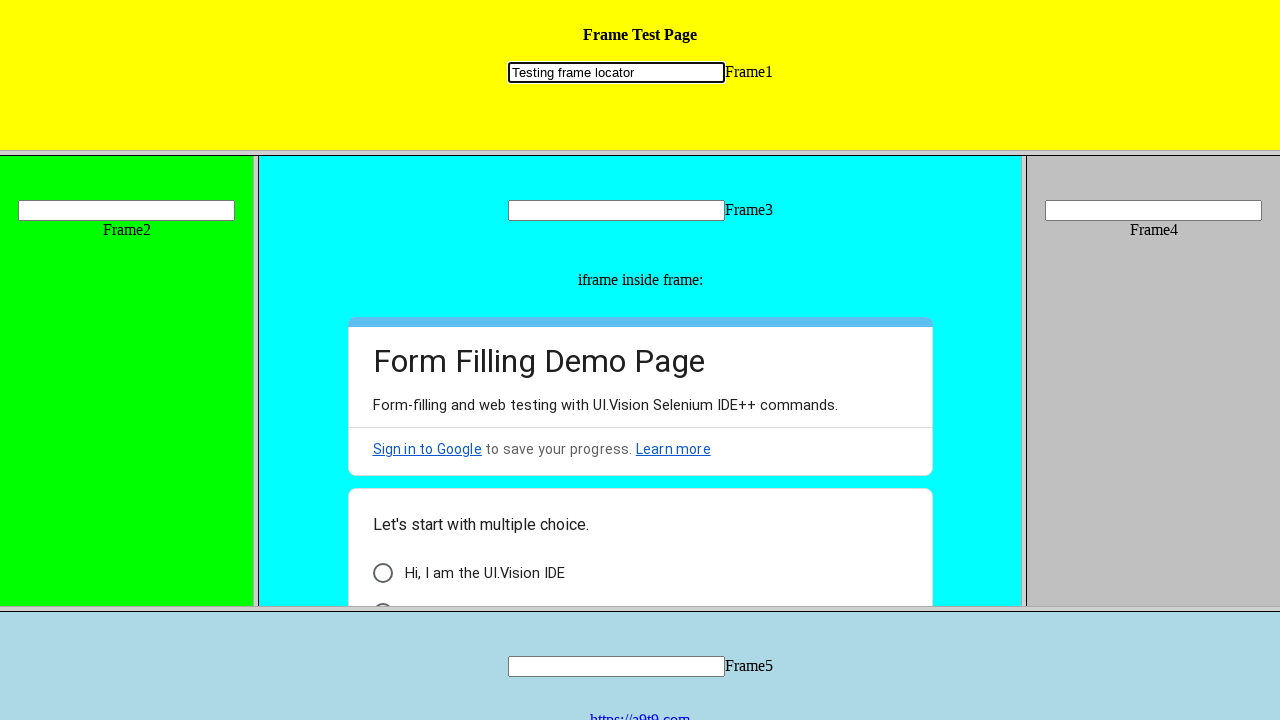